Tests window/tab switching functionality by opening a new window, switching to it to read text, then switching back to the parent window

Starting URL: https://the-internet.herokuapp.com/windows

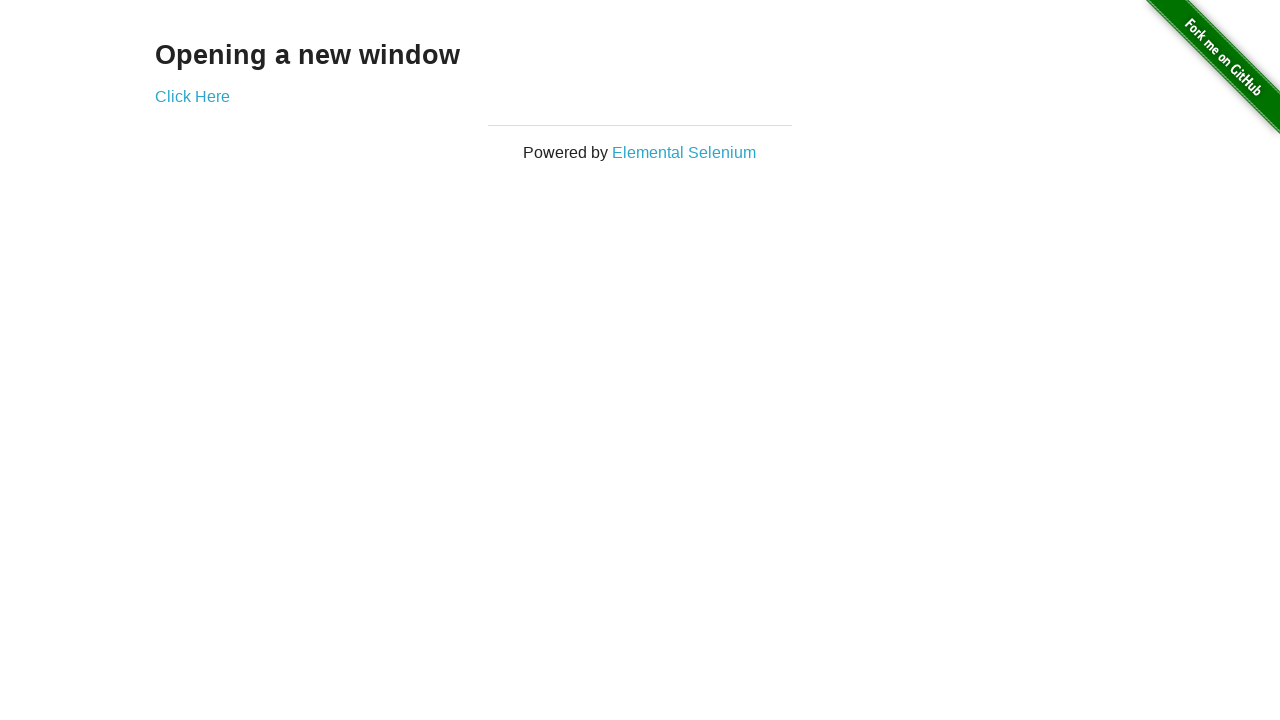

Clicked link to open new window at (192, 96) on #content > div > a
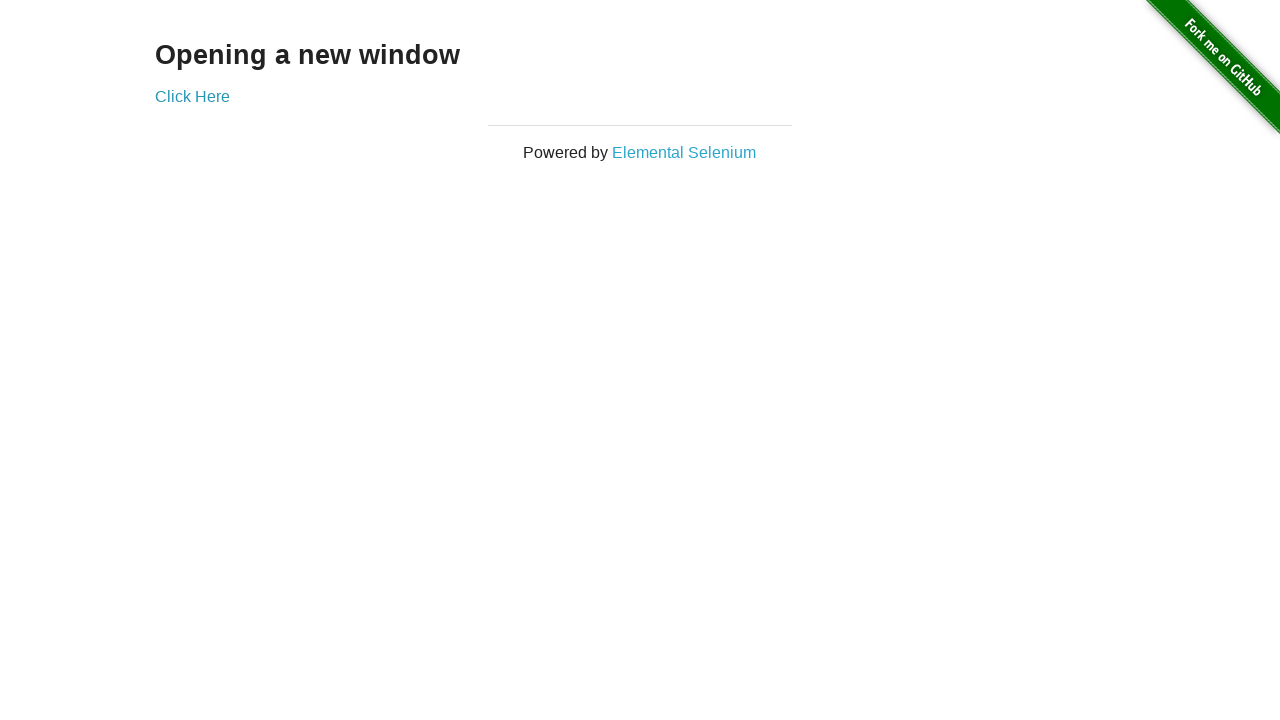

Waited 1 second for new window to open
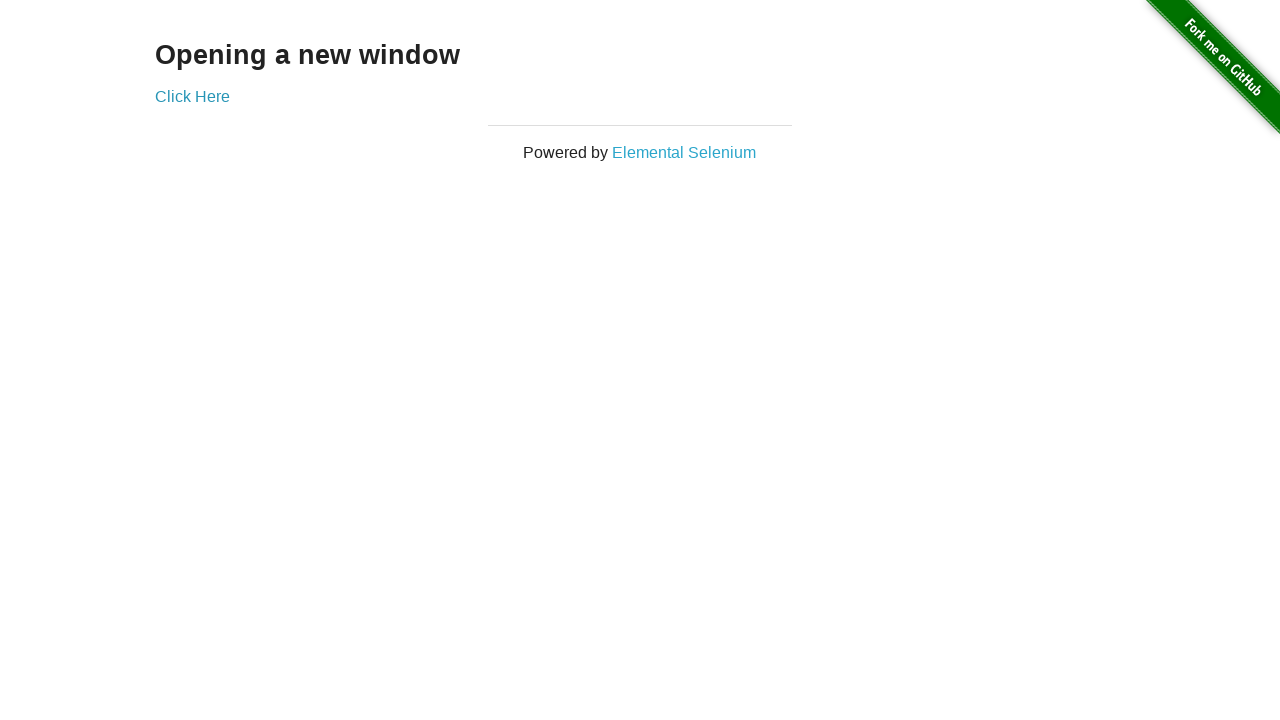

Retrieved all open pages from context
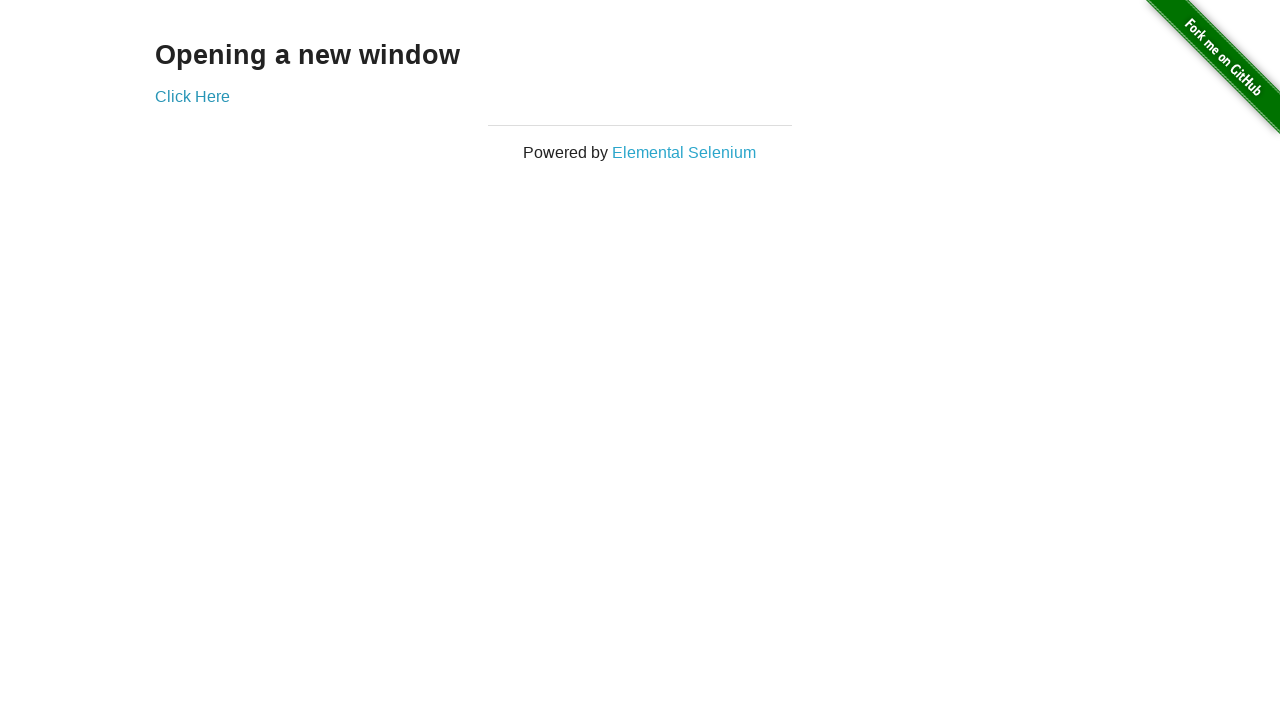

Switched to new window (last page in context)
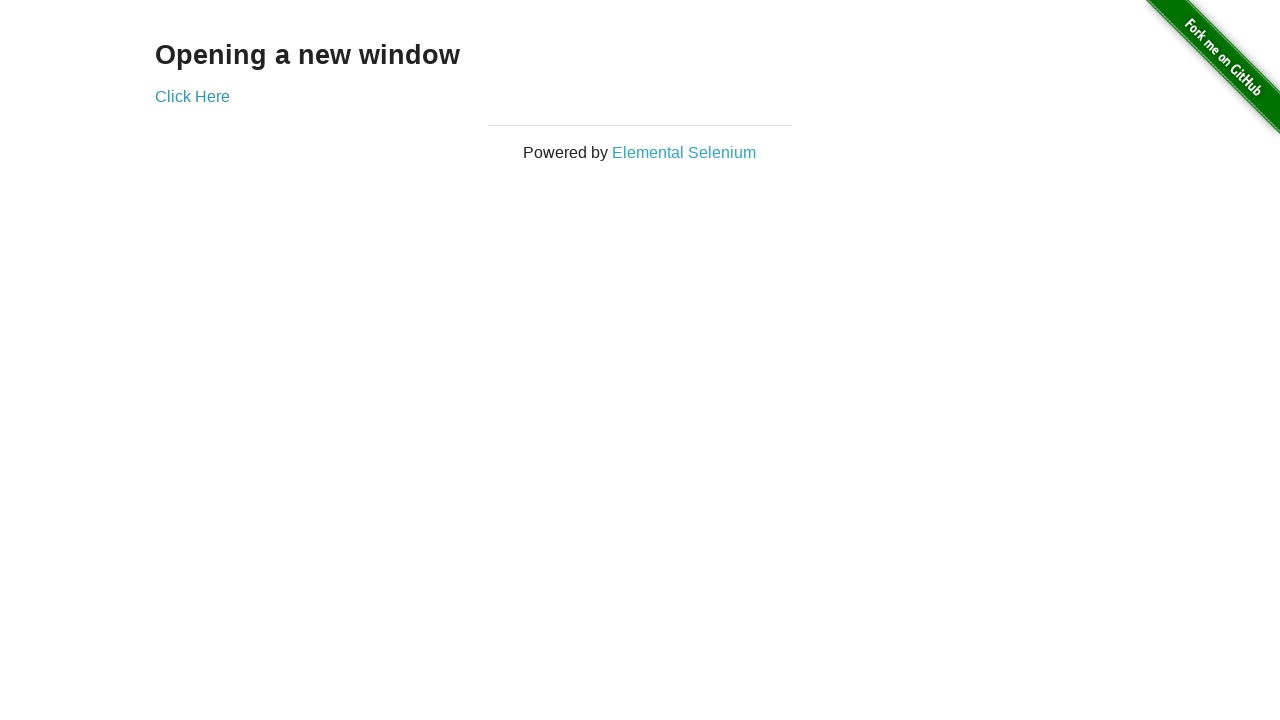

Waited for heading content to load in new window
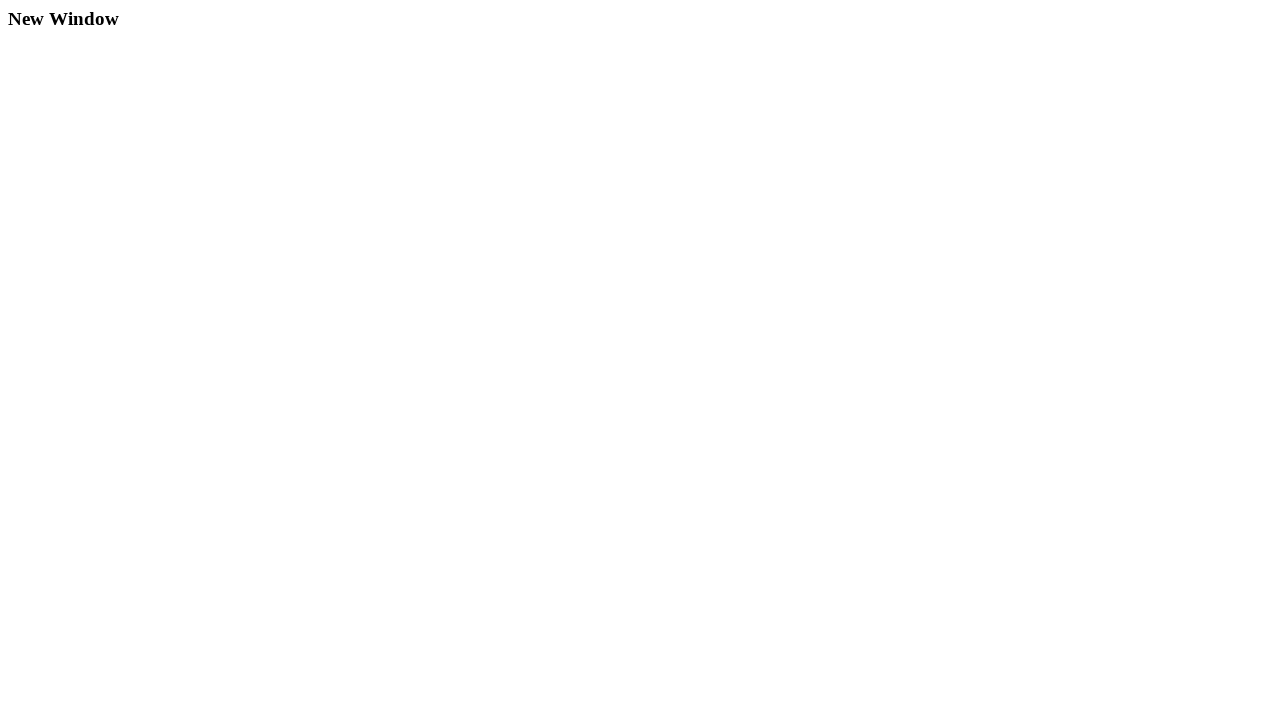

Retrieved text from new window: 'New Window'
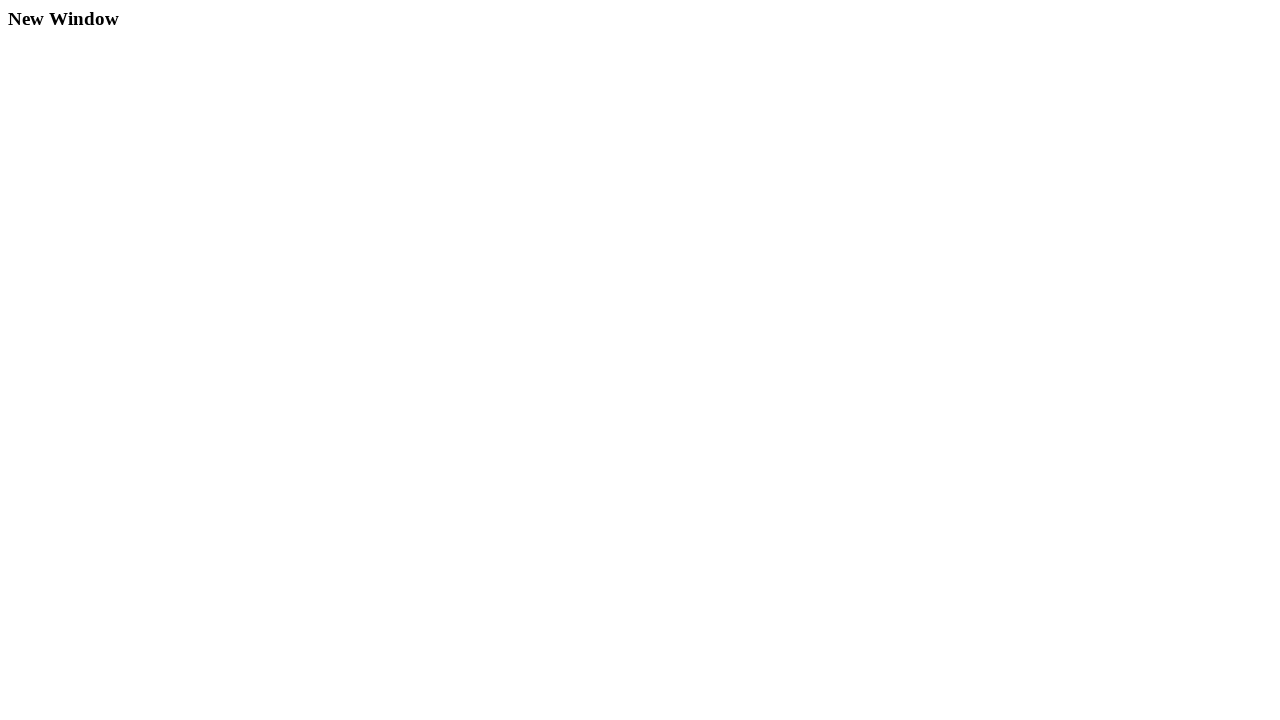

Retrieved text from original window: 'Opening a new window'
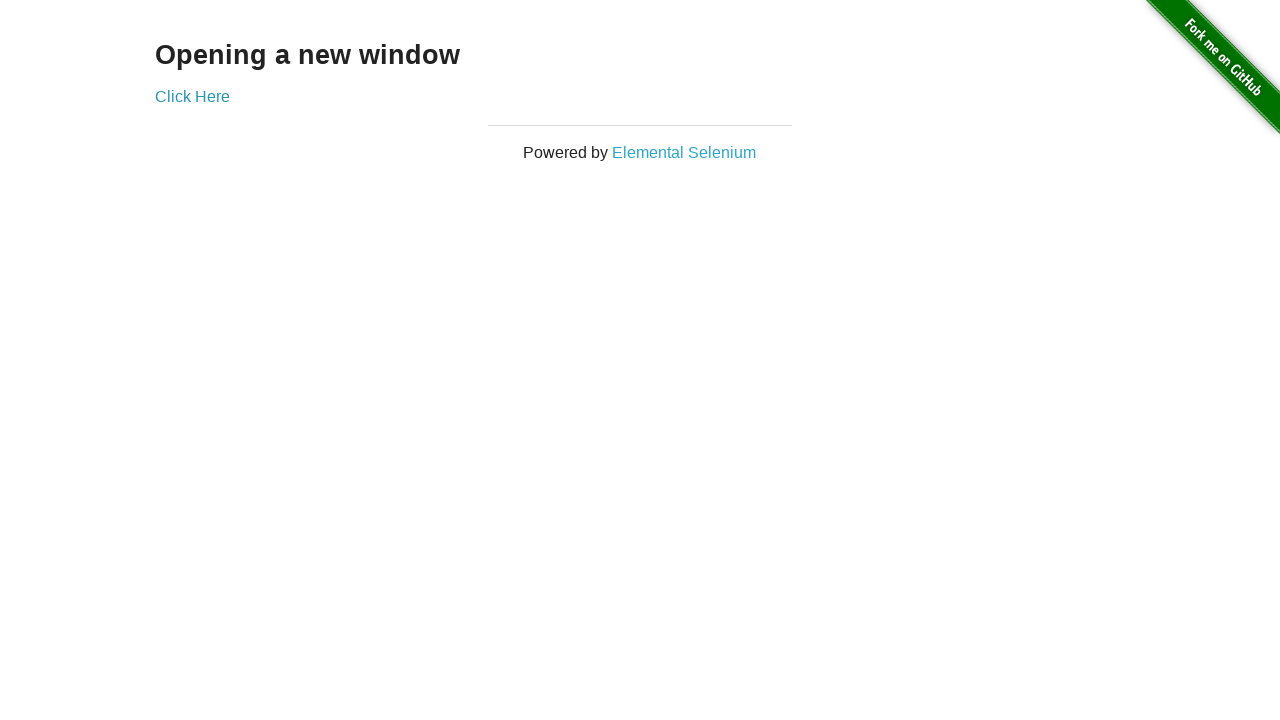

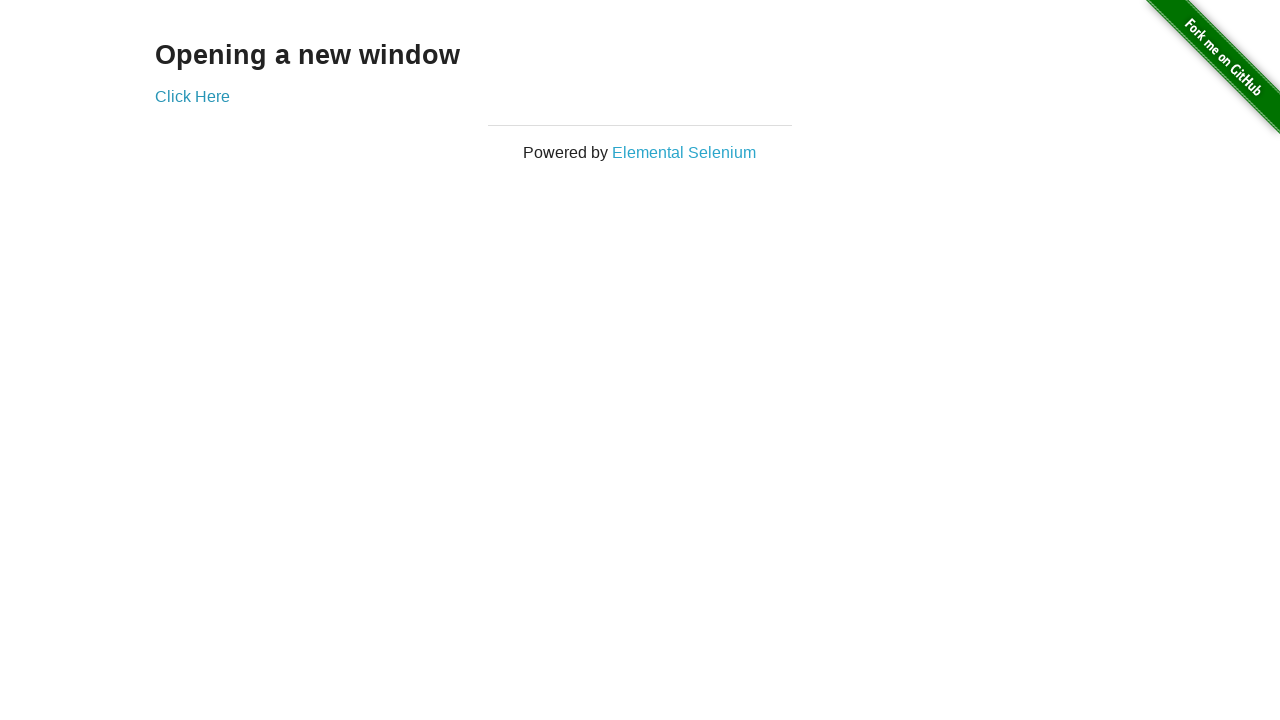